Tests password validation by entering different password patterns and verifying the password strength indicators update correctly

Starting URL: https://login.mailchimp.com/signup/

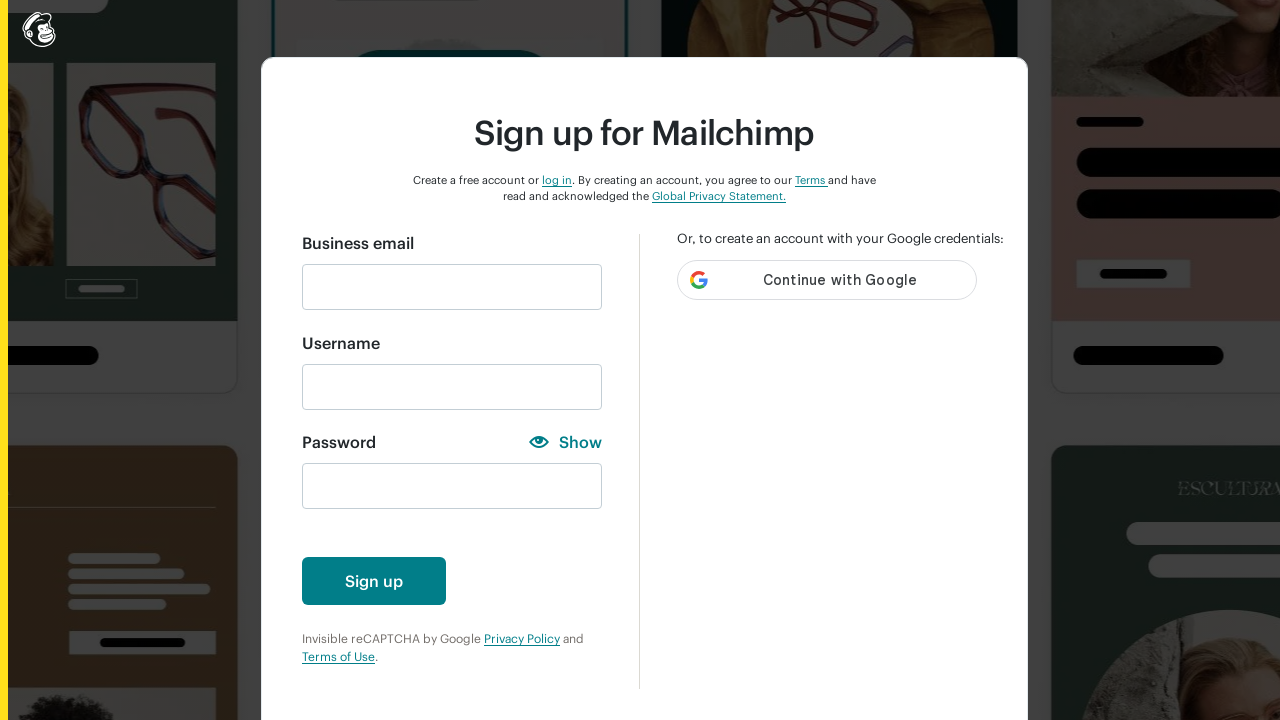

Filled email field with 'automationfc@gmail.com' on #email
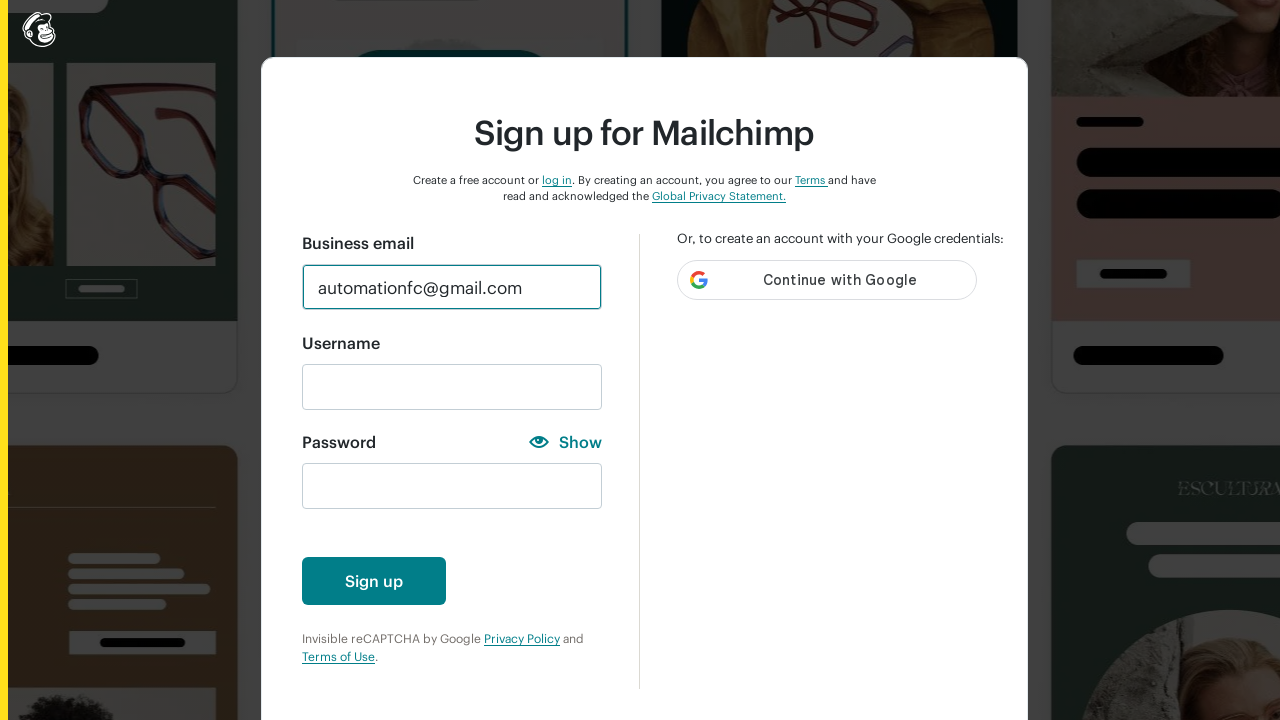

Filled password field with numbers only '123' on #new_password
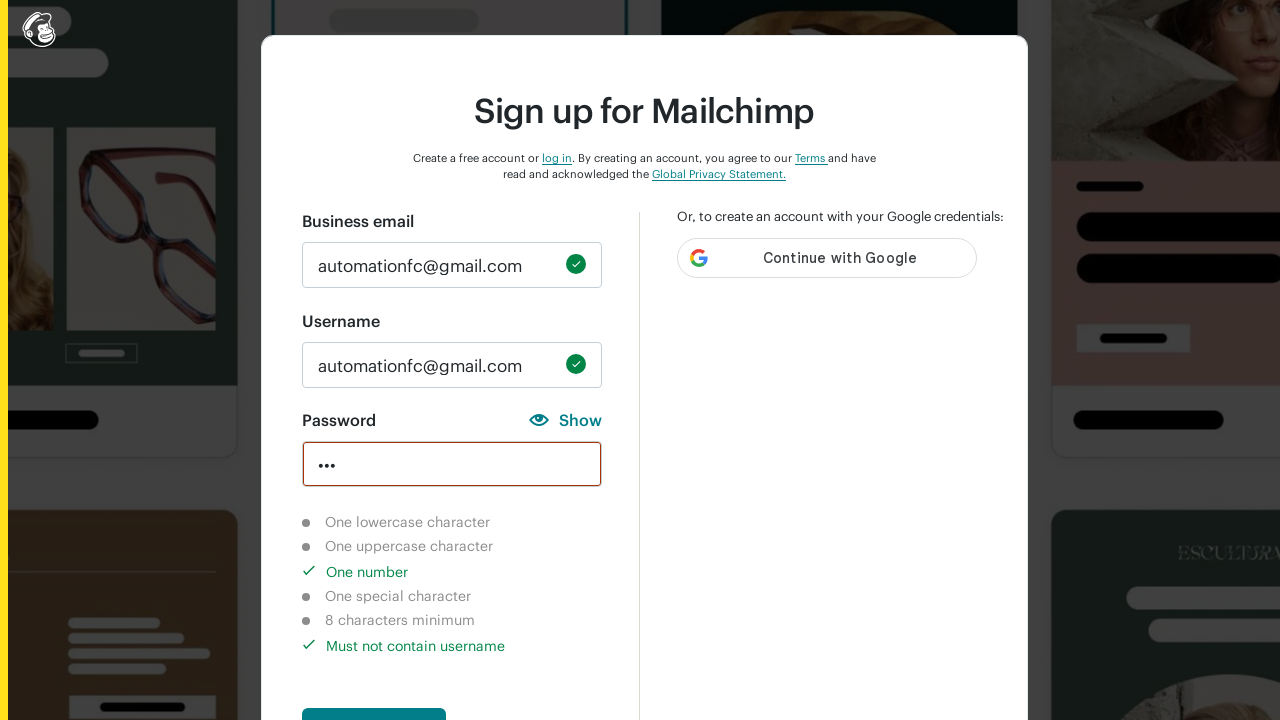

Verified lowercase indicator shows not completed
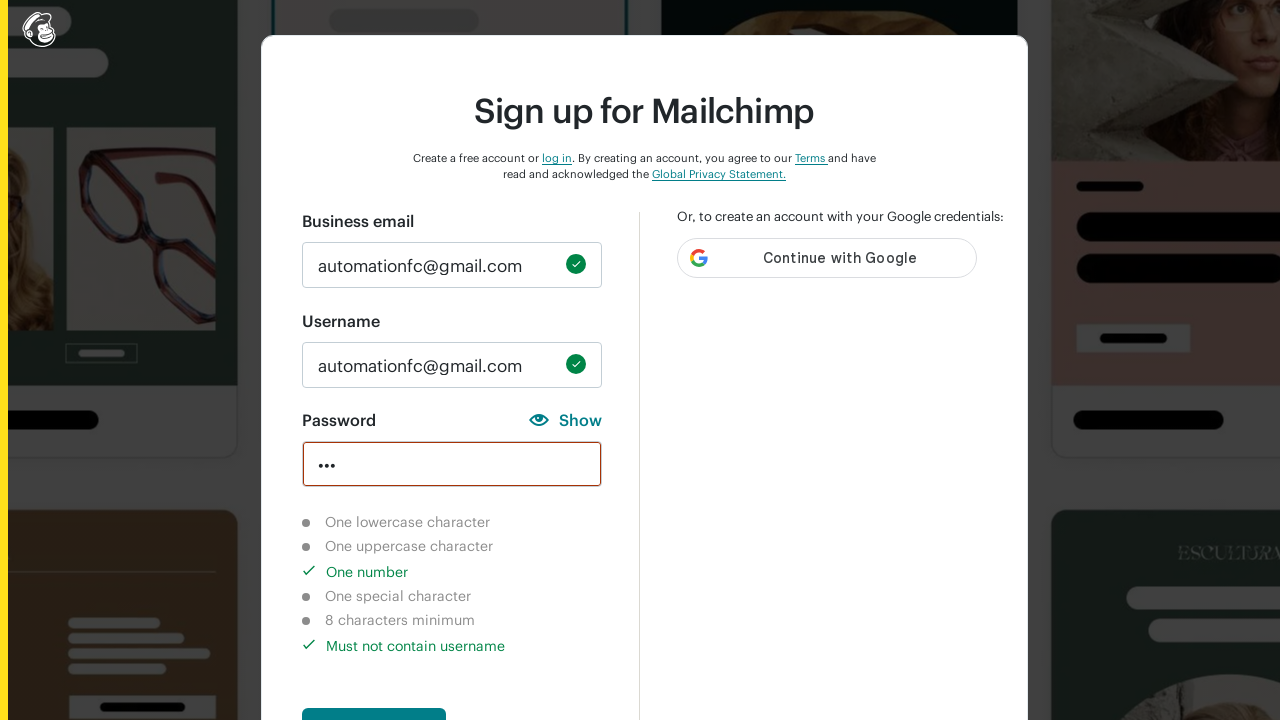

Verified uppercase indicator shows not completed
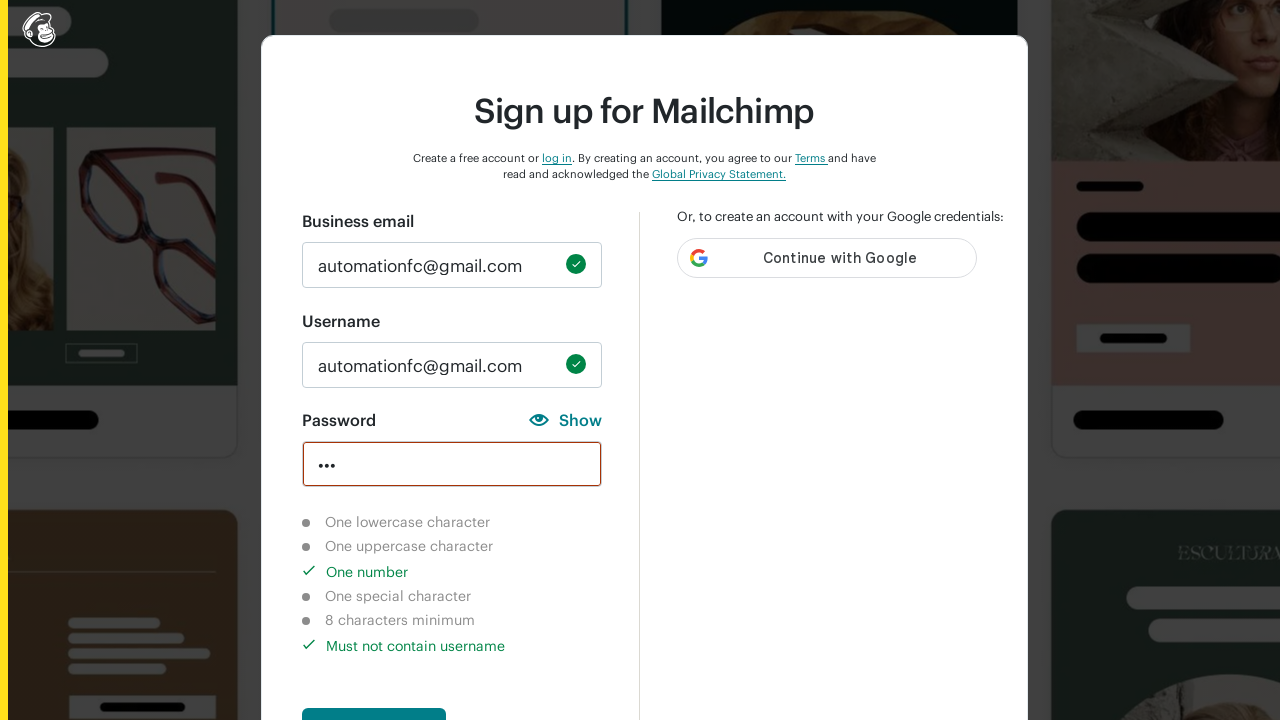

Verified number indicator shows completed
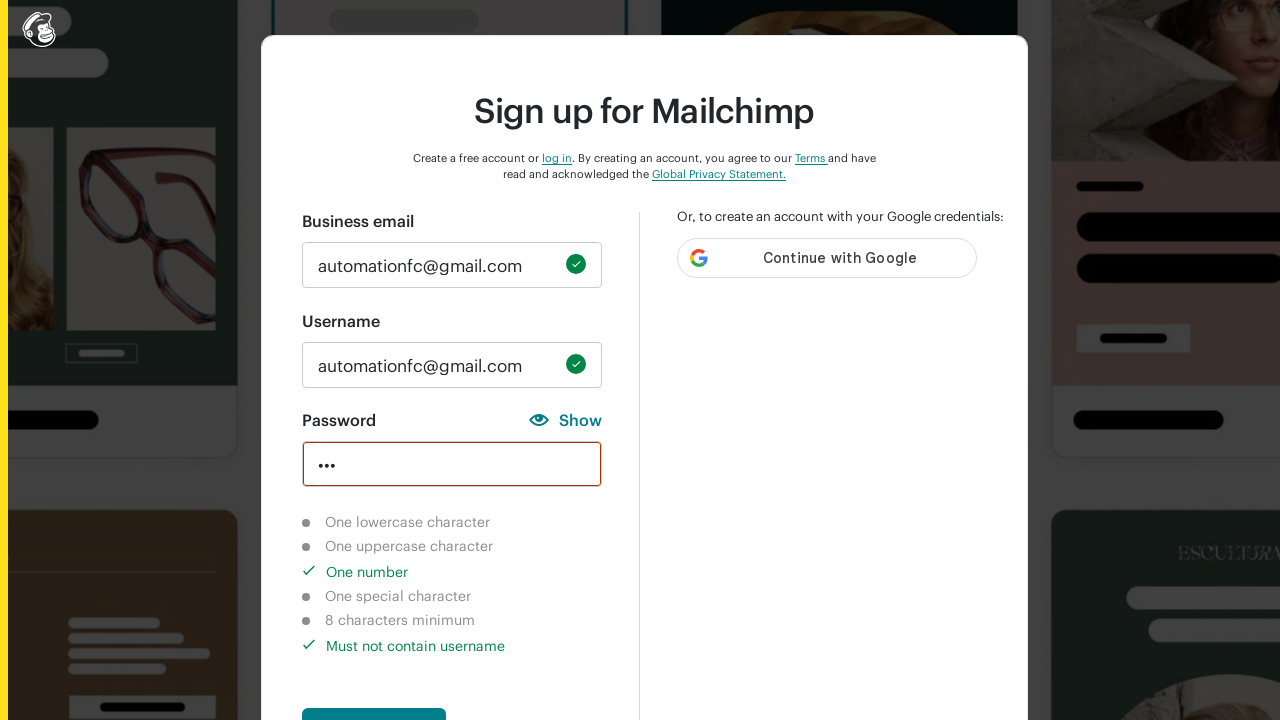

Verified special character indicator shows not completed
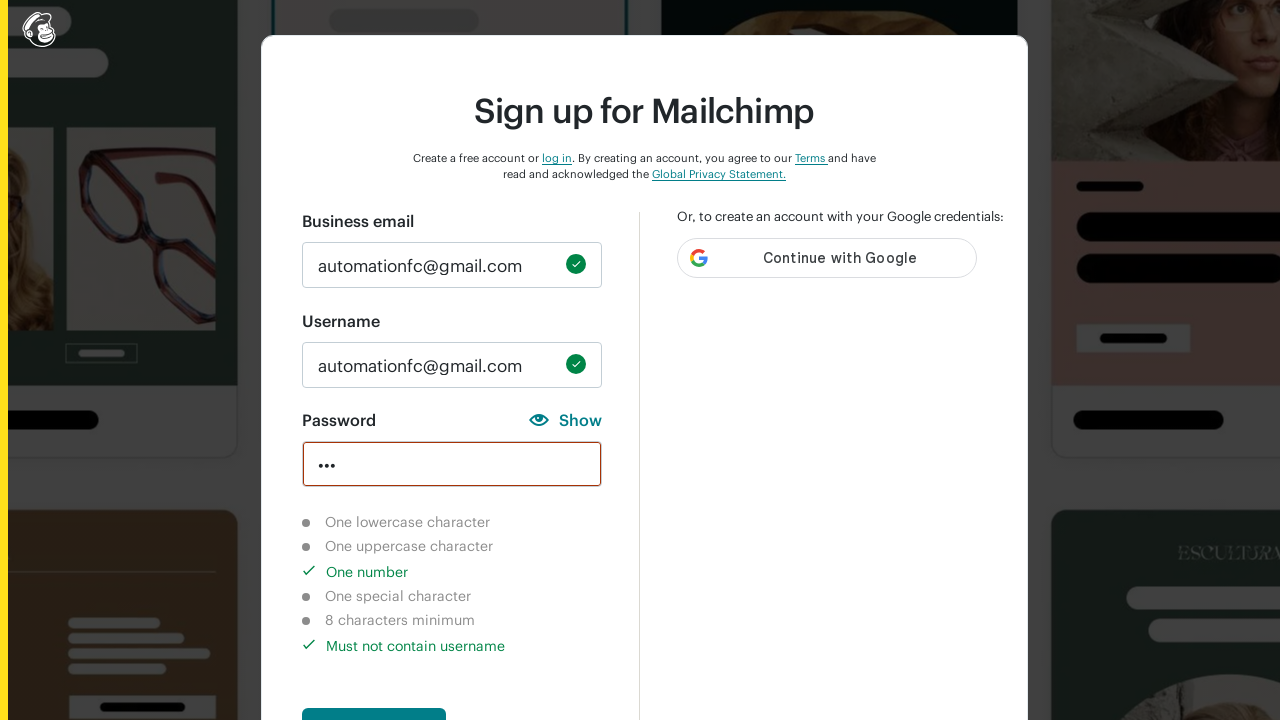

Cleared password field on #new_password
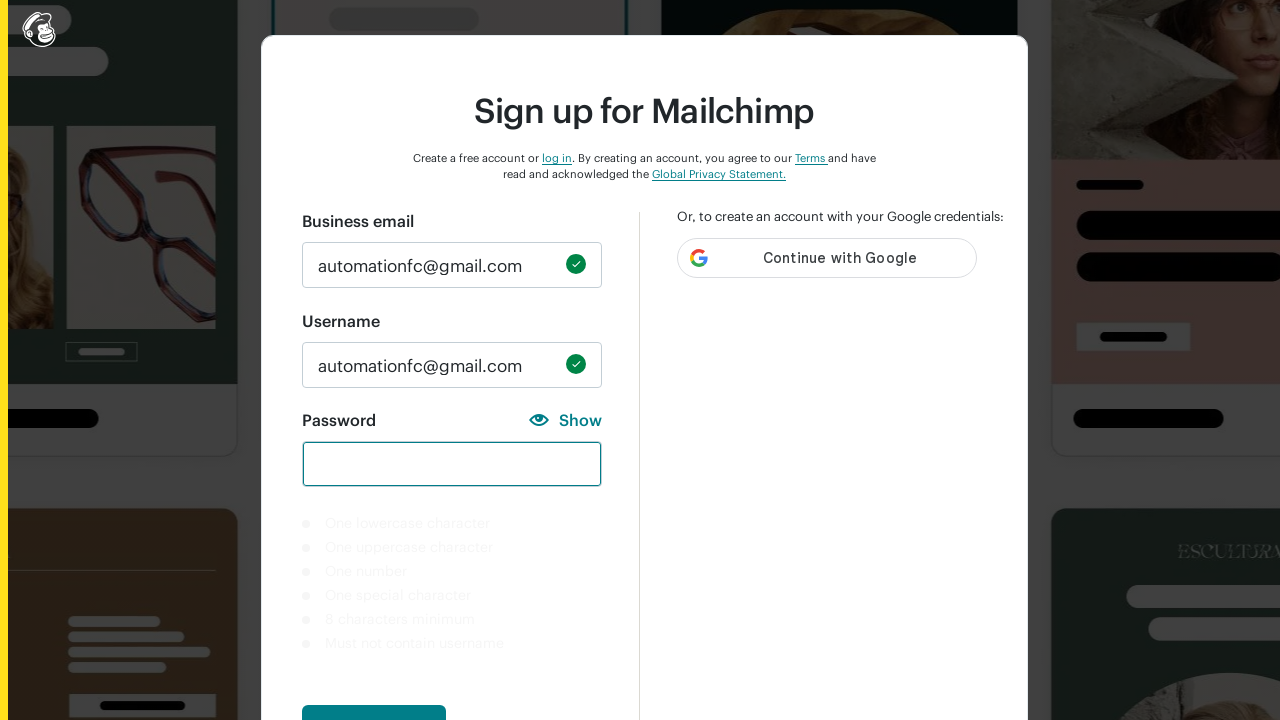

Filled password field with lowercase only 'abc' on #new_password
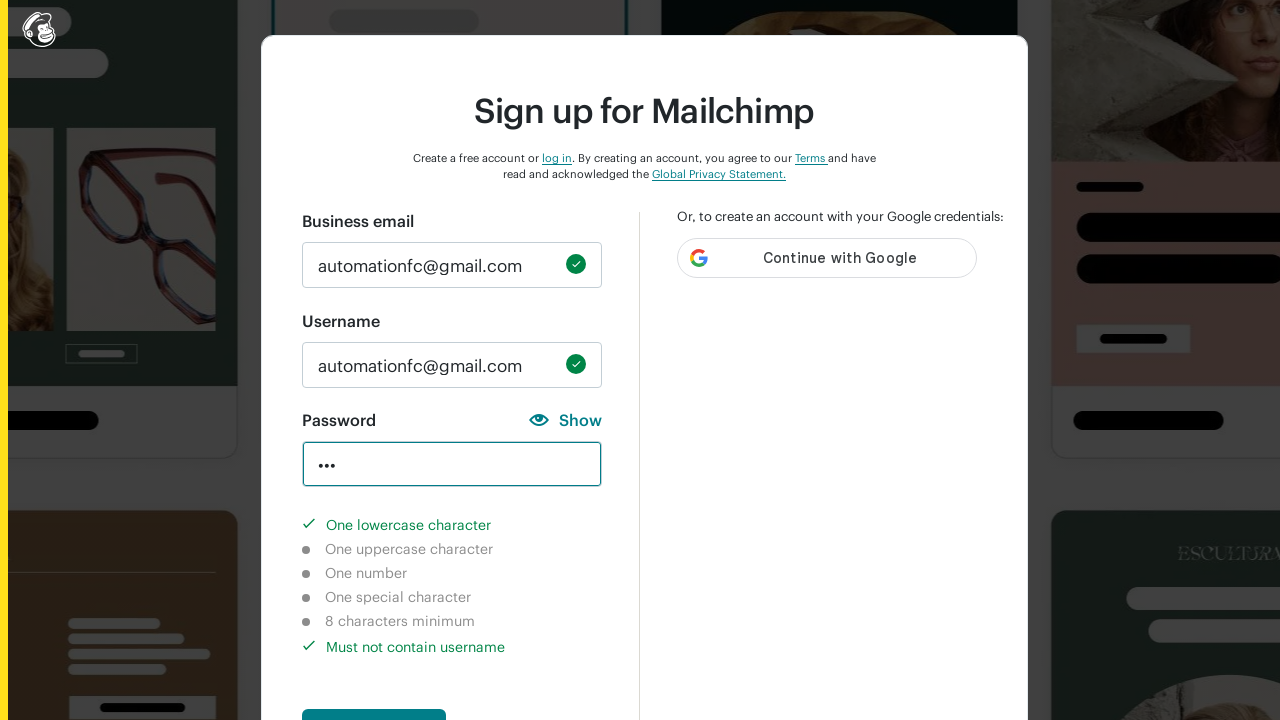

Verified lowercase indicator shows completed
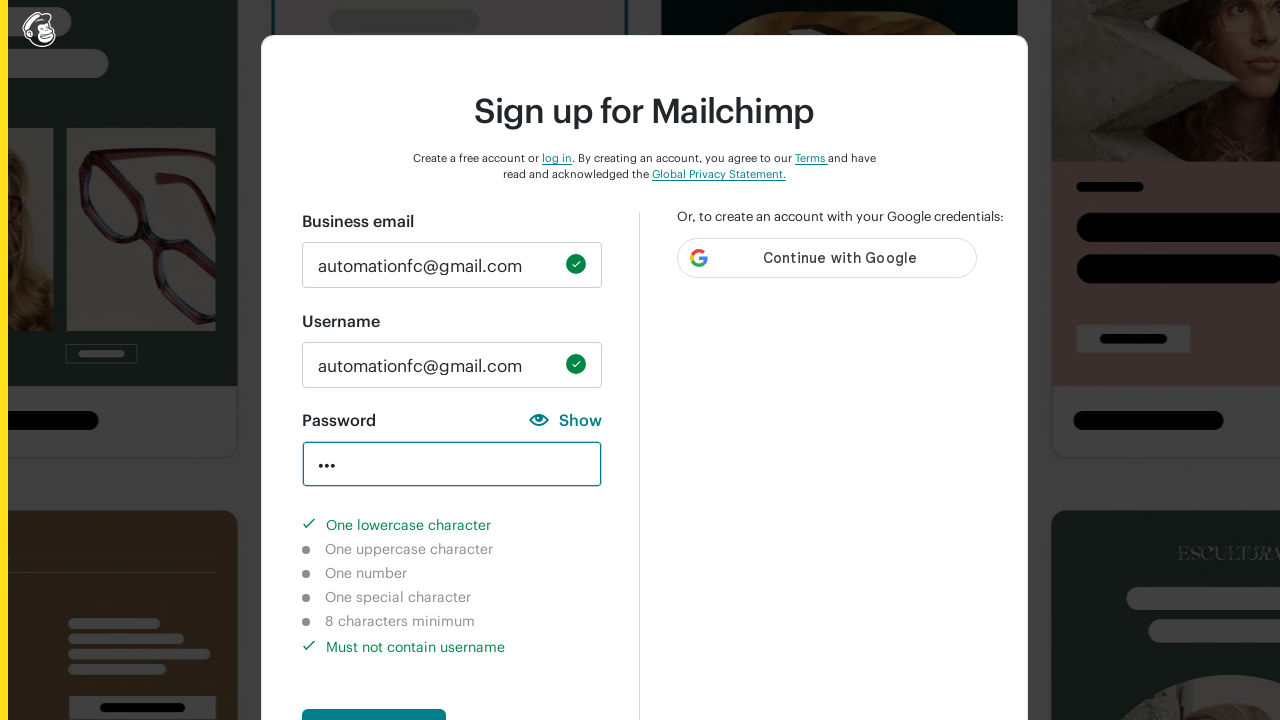

Verified uppercase indicator shows not completed
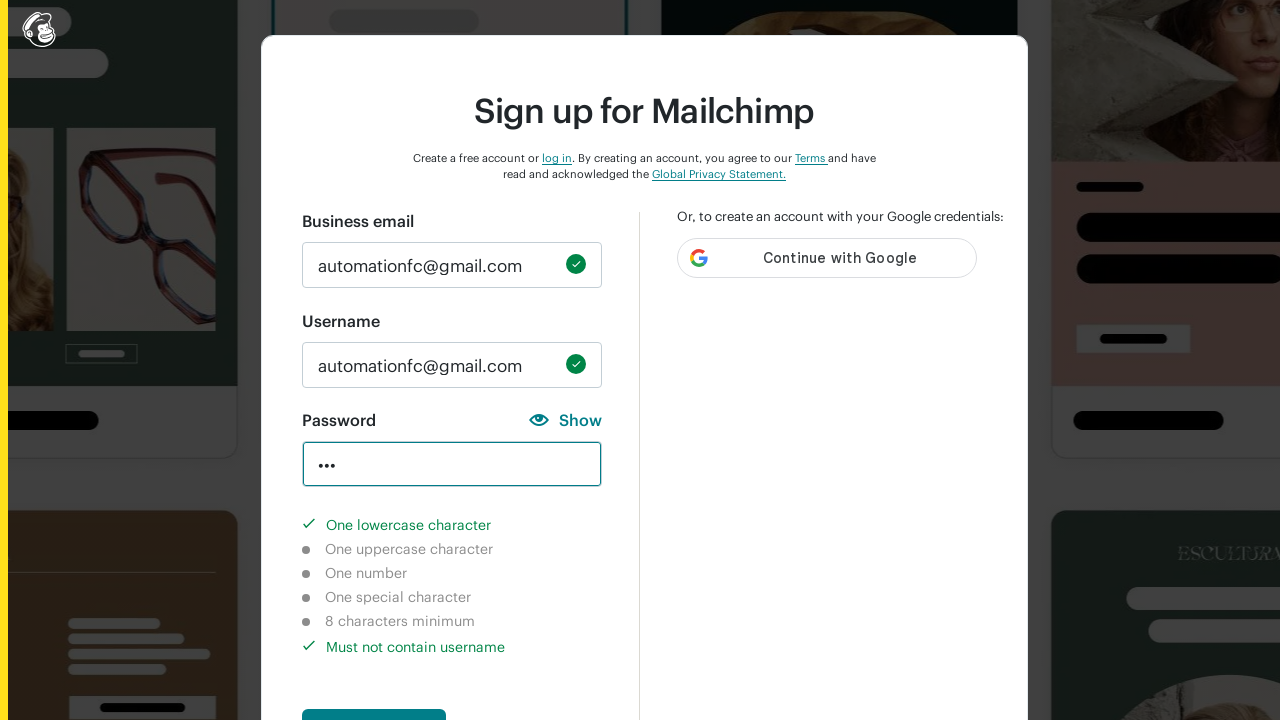

Verified number indicator shows not completed
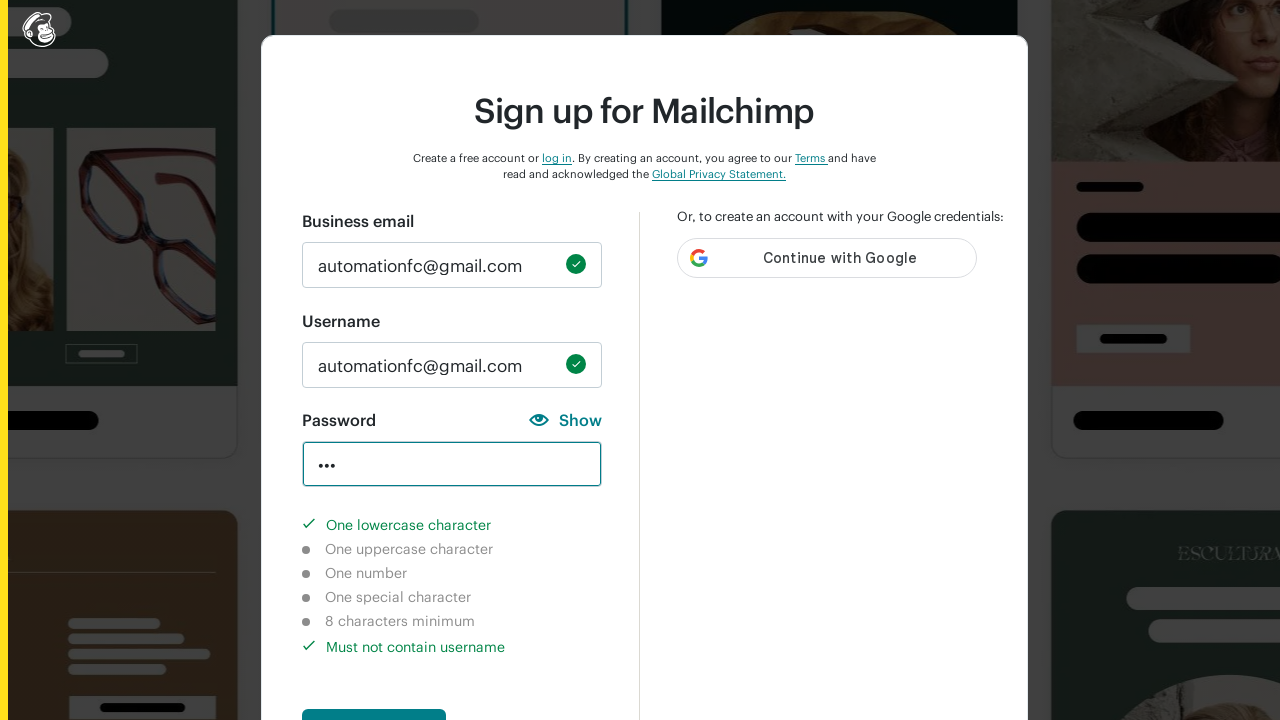

Cleared password field on #new_password
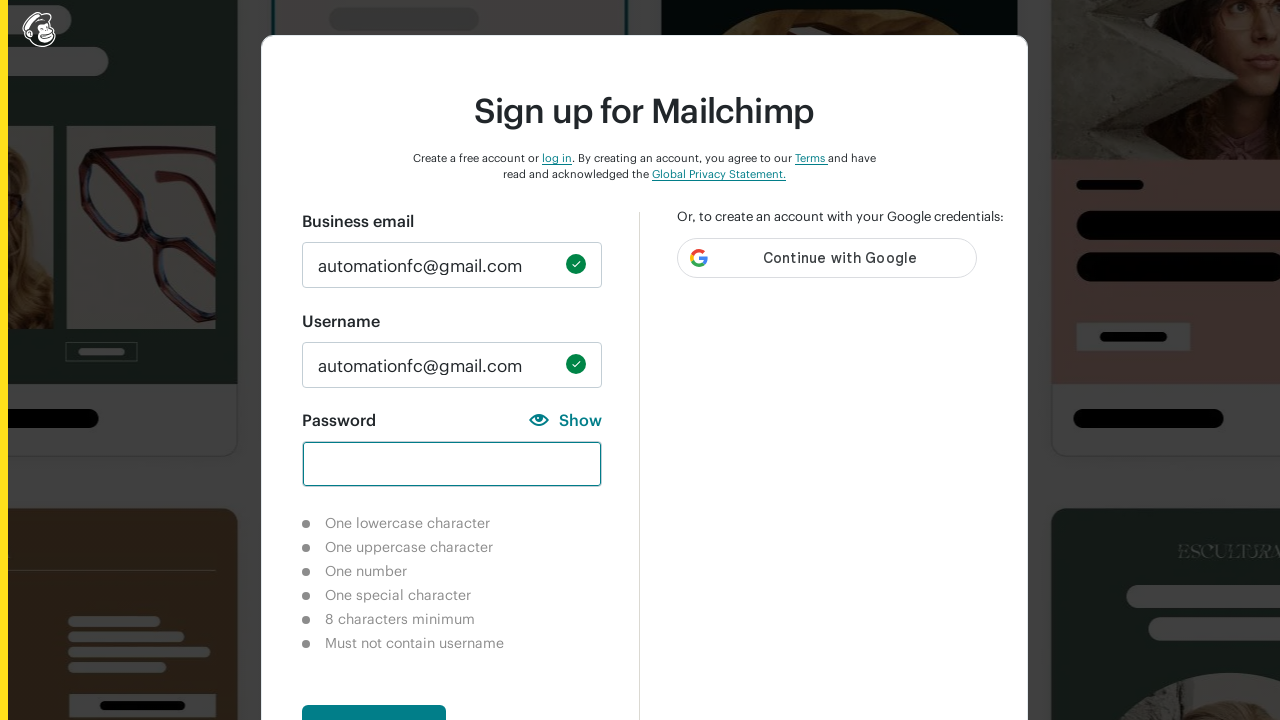

Filled password field with uppercase only 'ABC' on #new_password
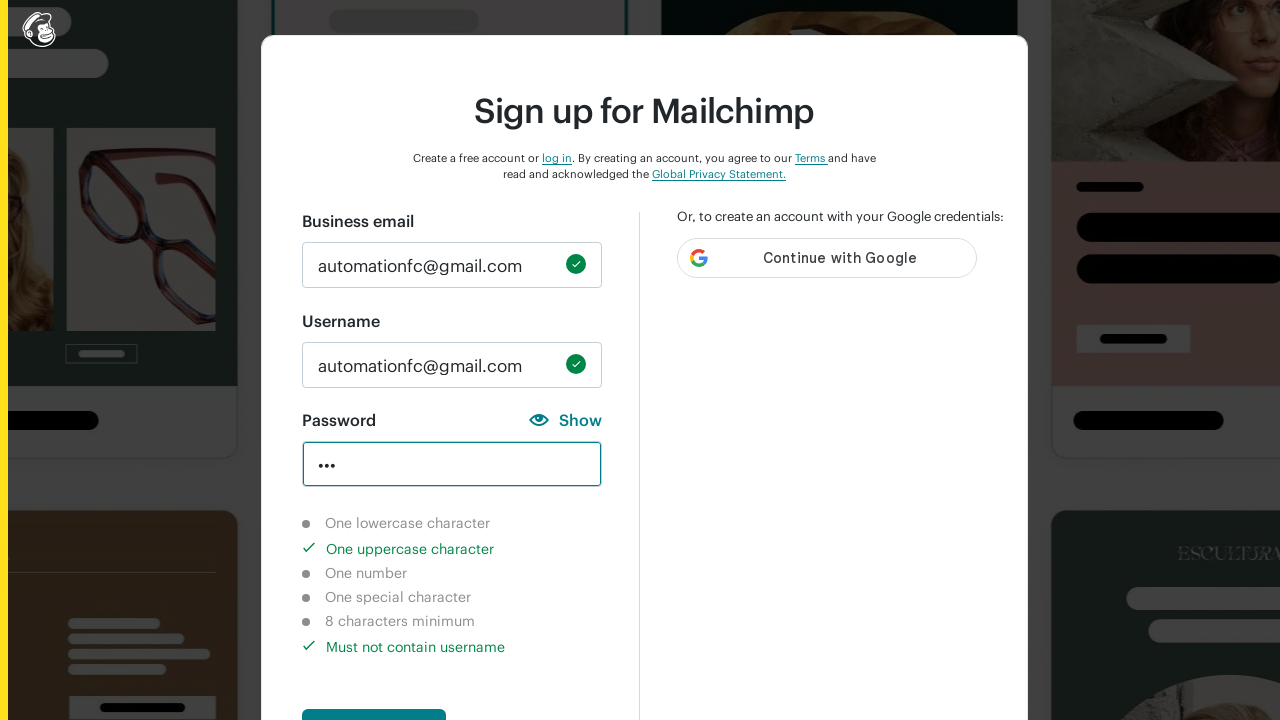

Verified lowercase indicator shows not completed
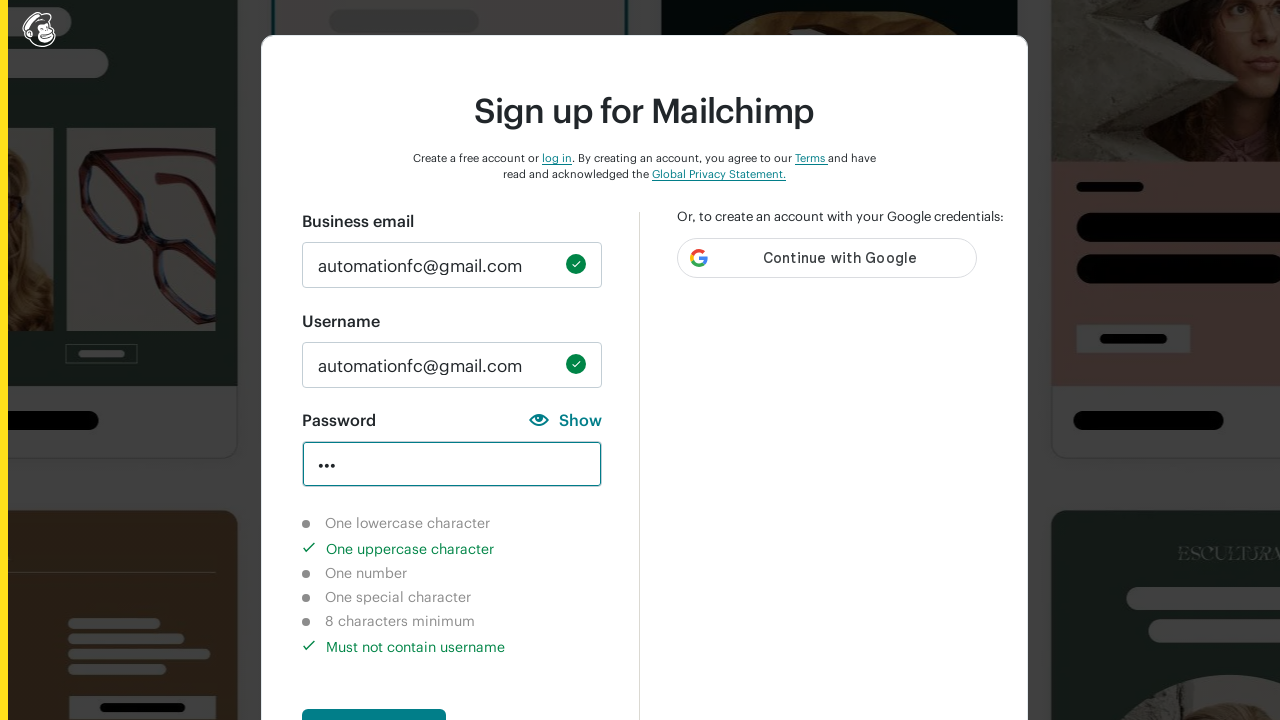

Verified uppercase indicator shows completed
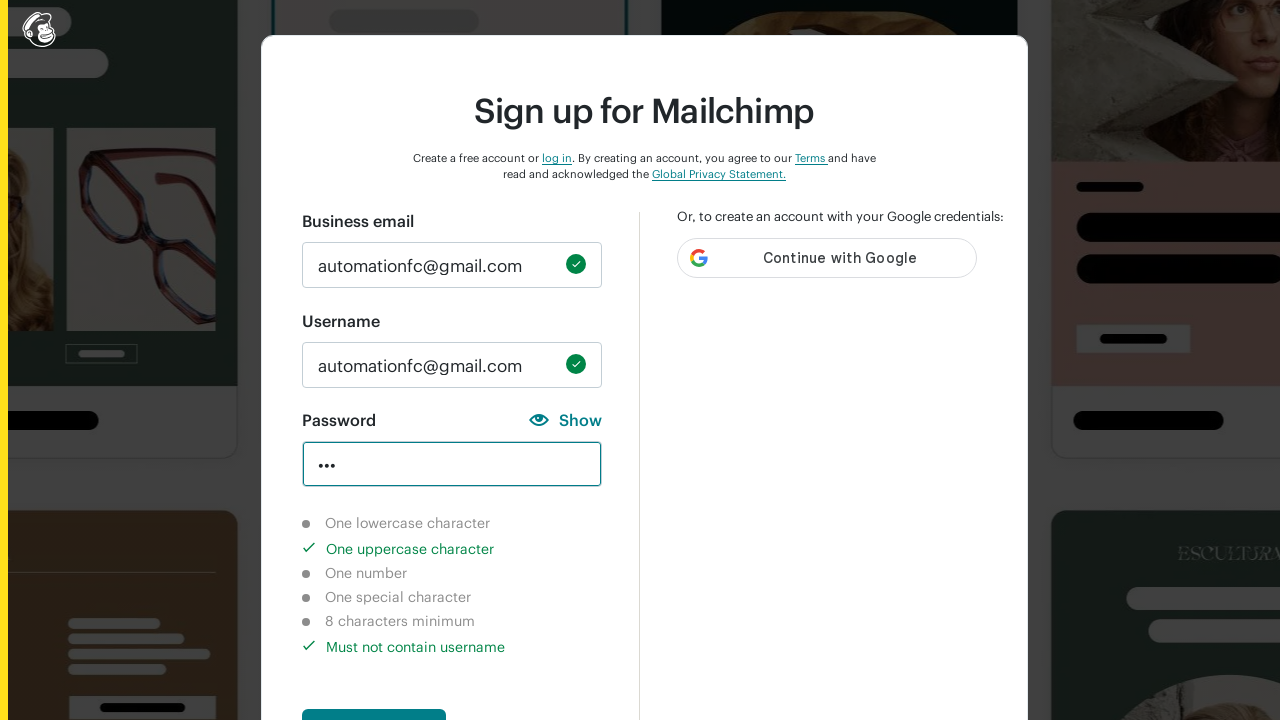

Verified number indicator shows not completed
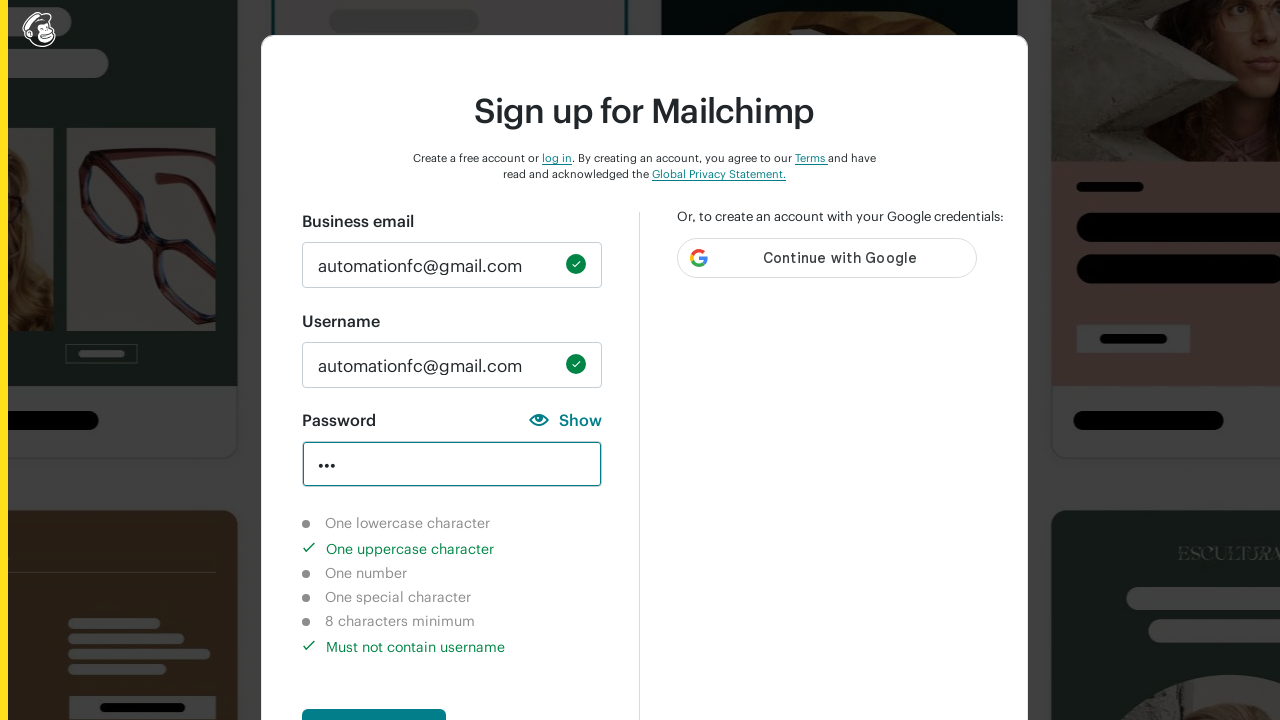

Cleared password field on #new_password
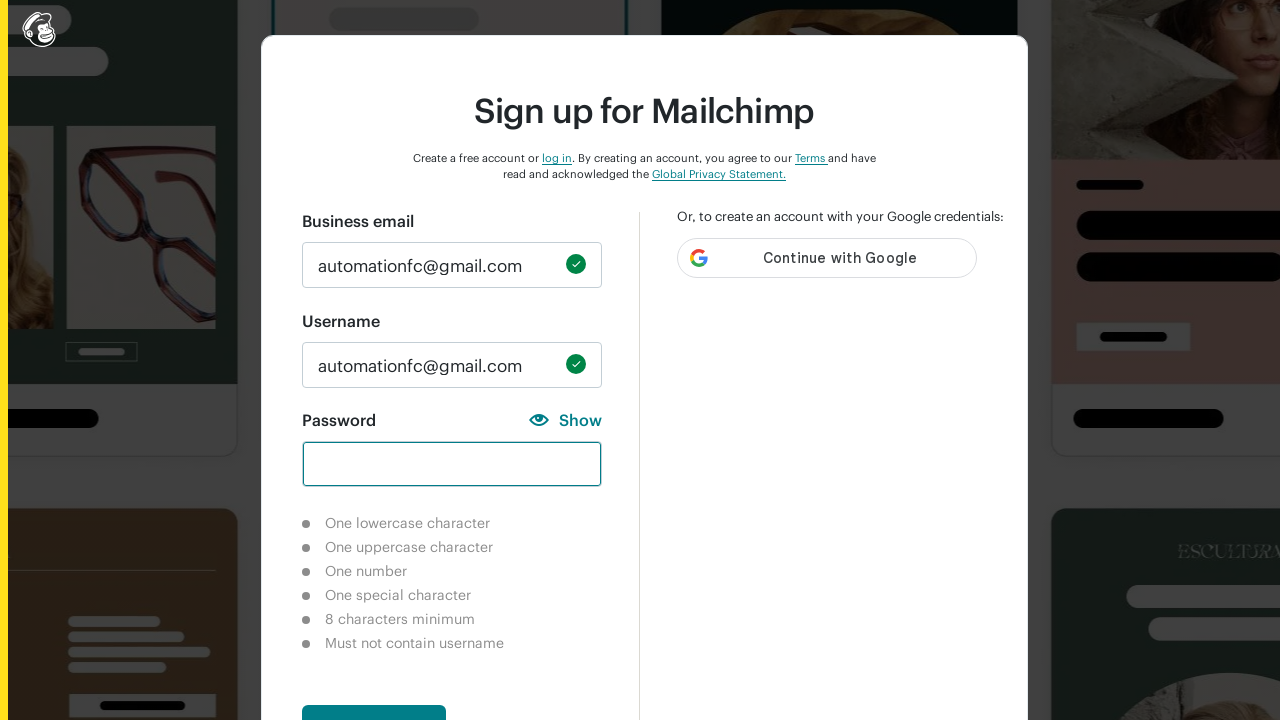

Filled password field with special characters only '!!!' on #new_password
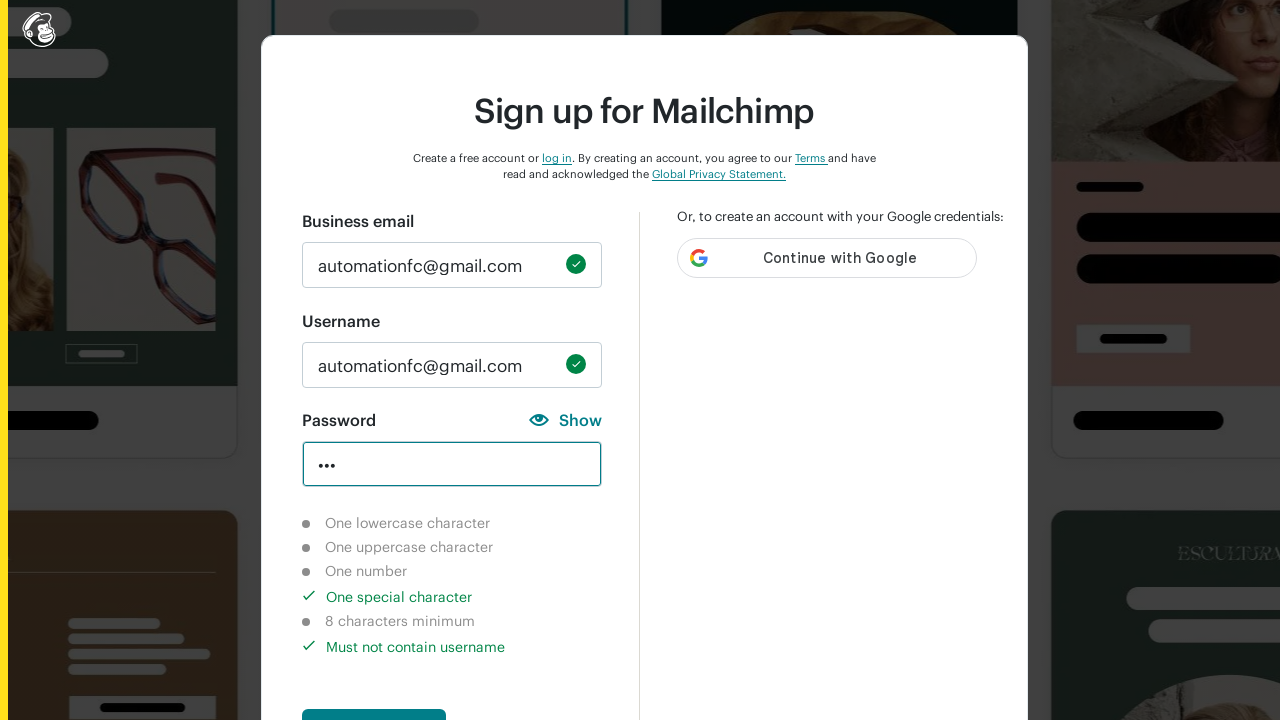

Verified lowercase indicator shows not completed
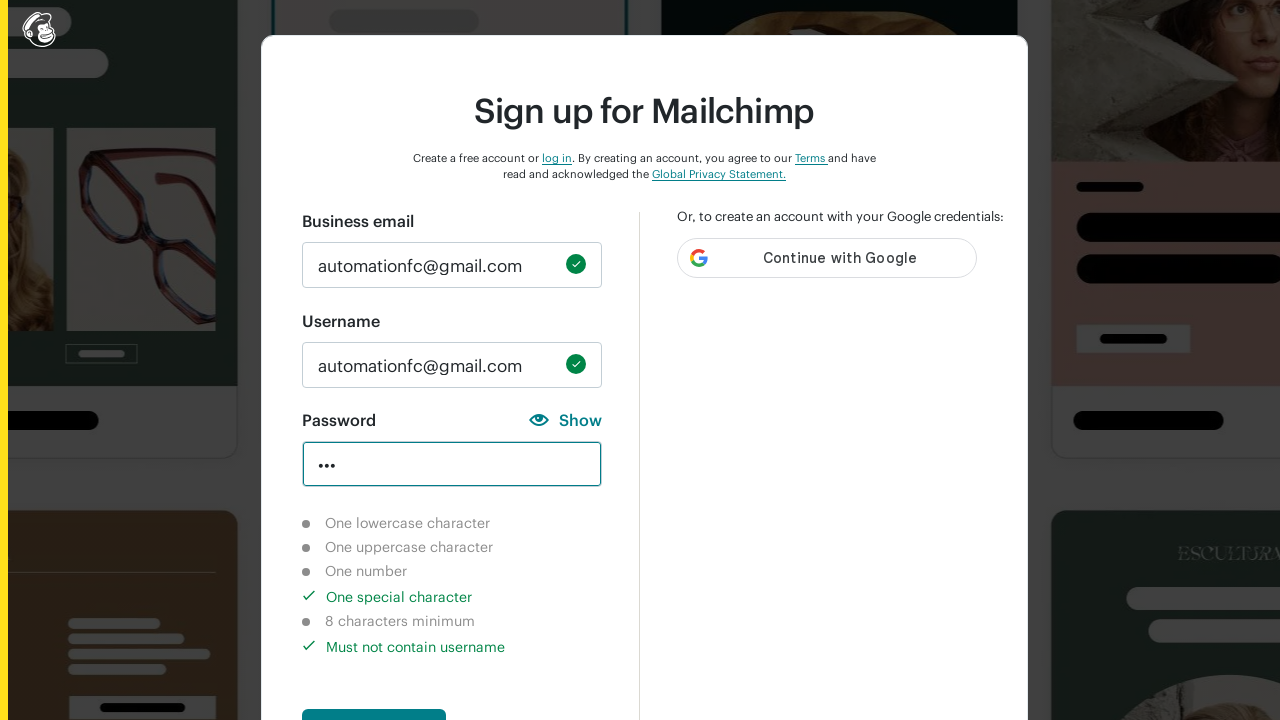

Verified uppercase indicator shows not completed
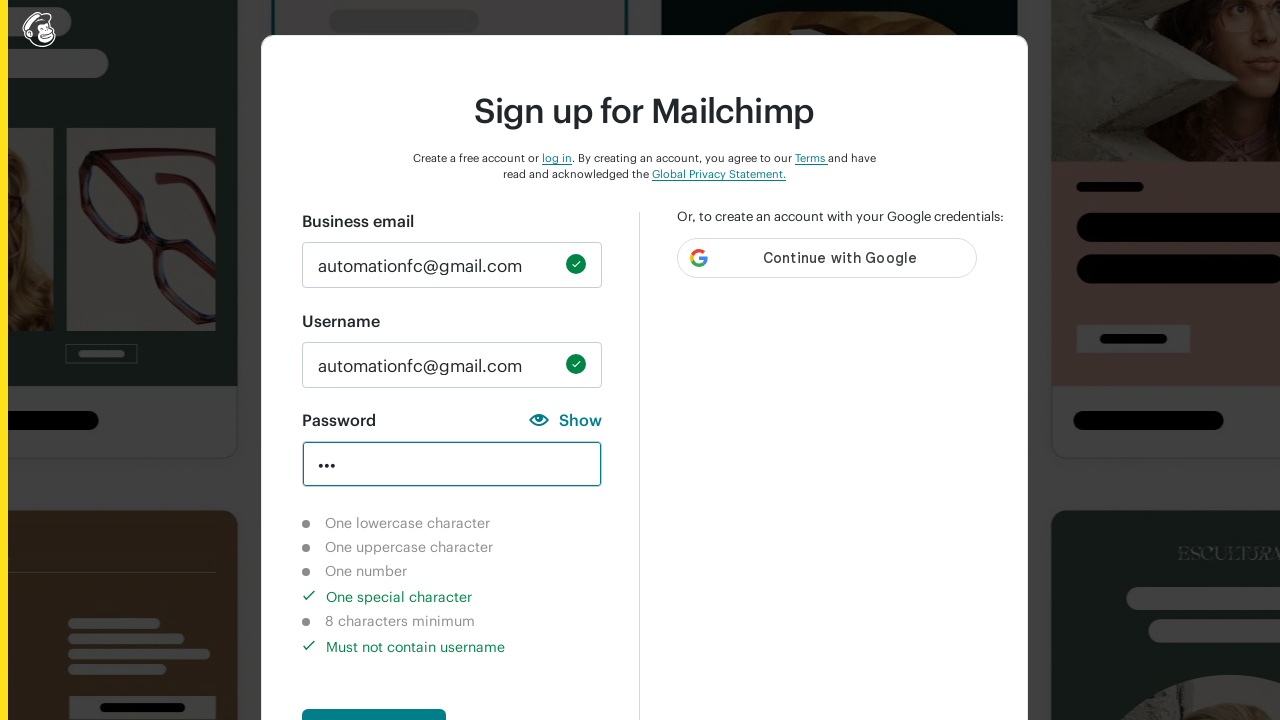

Verified special character indicator shows completed
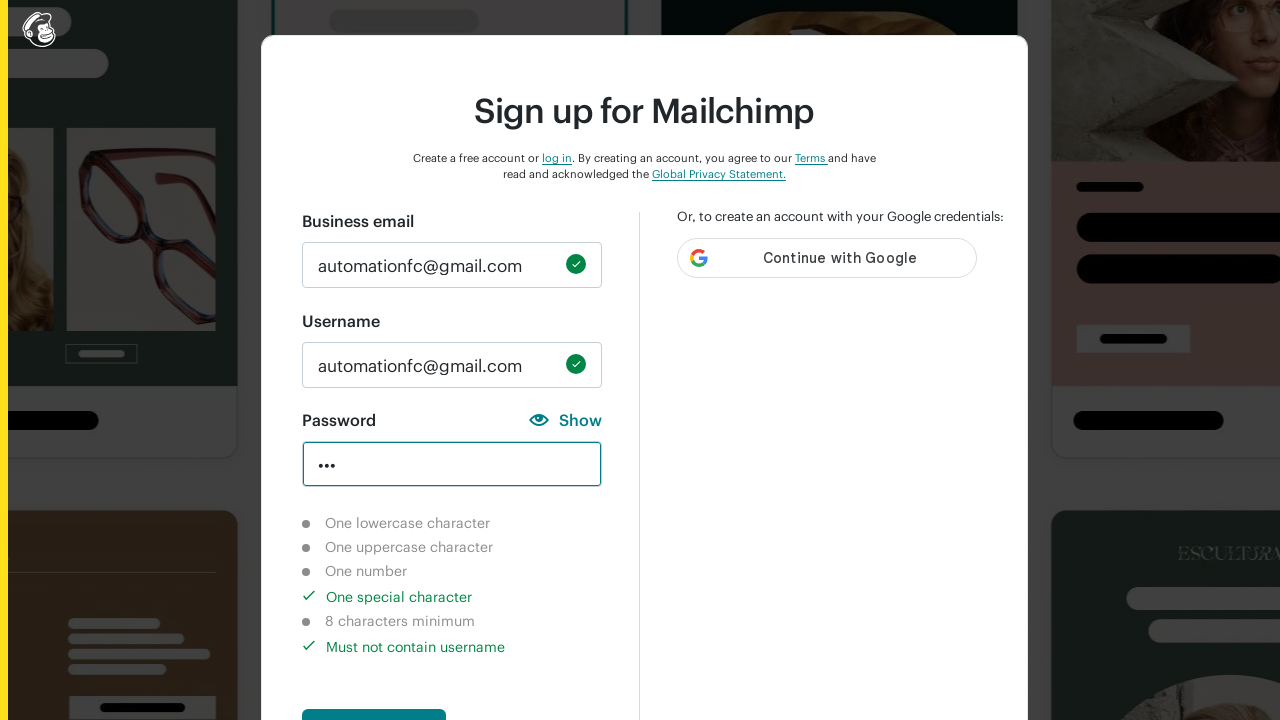

Cleared password field on #new_password
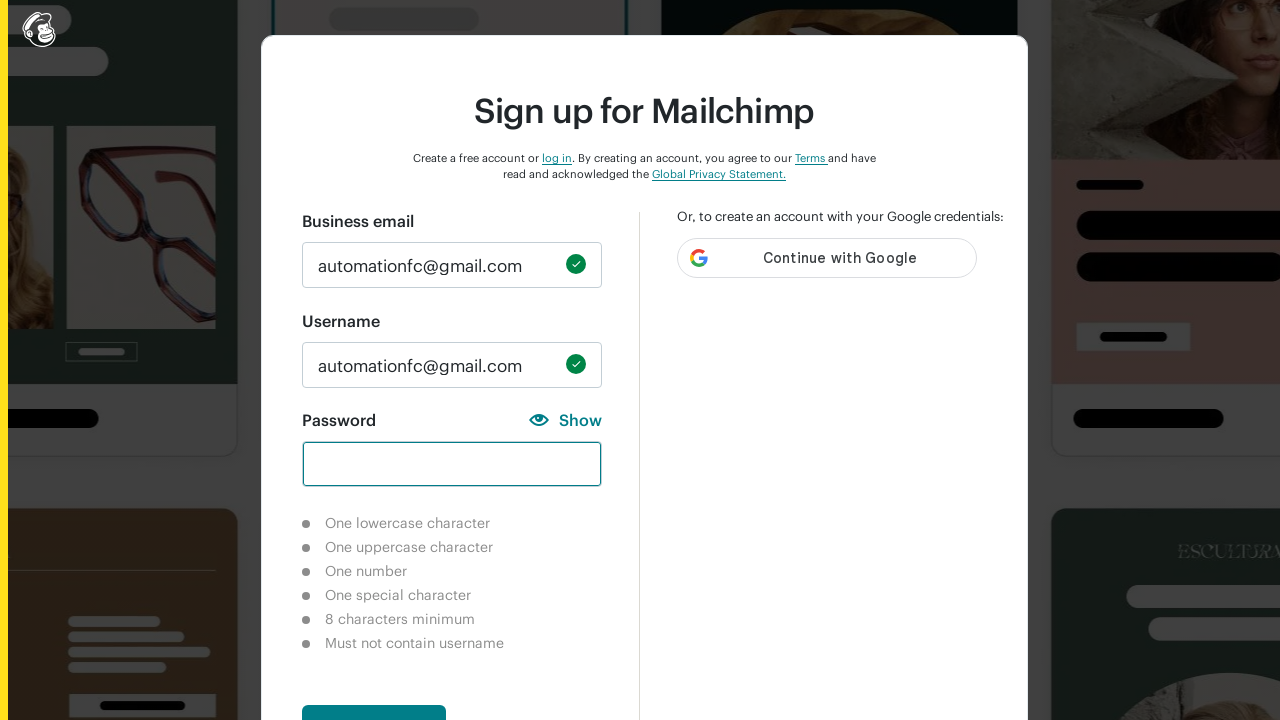

Filled password field with 8 digits '12345678' on #new_password
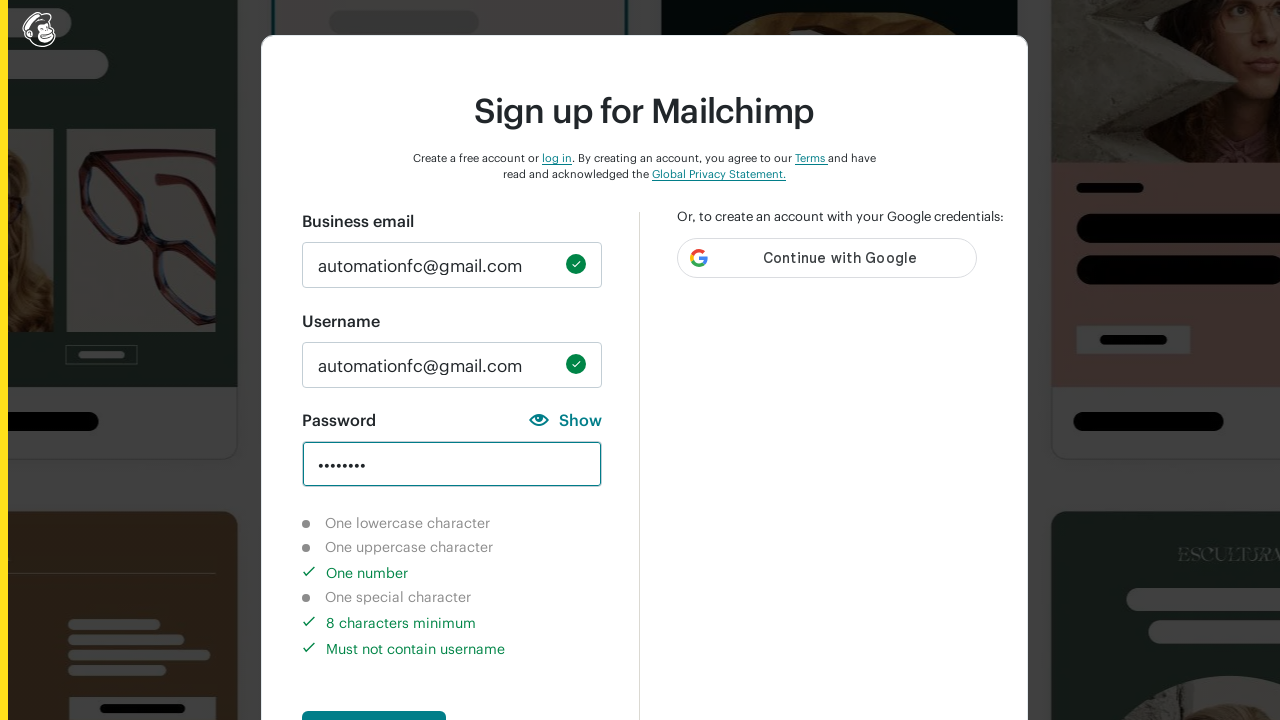

Verified number indicator shows completed
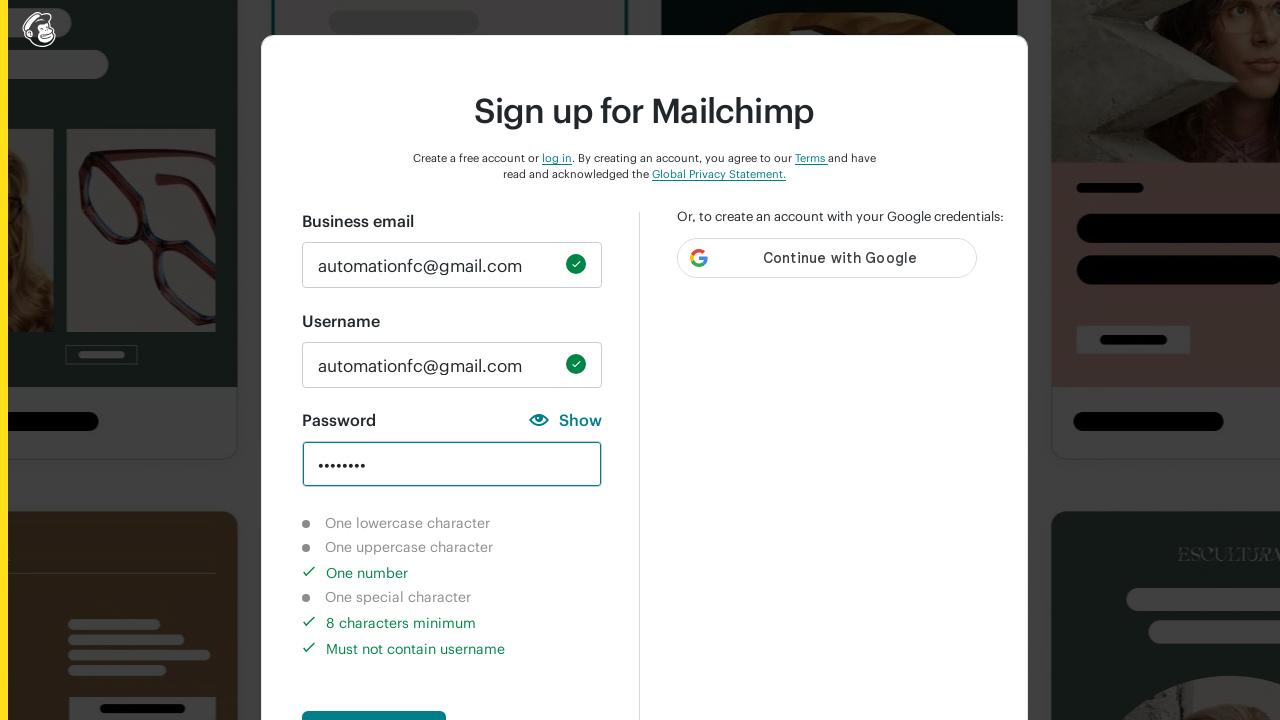

Verified 8-character length indicator shows completed
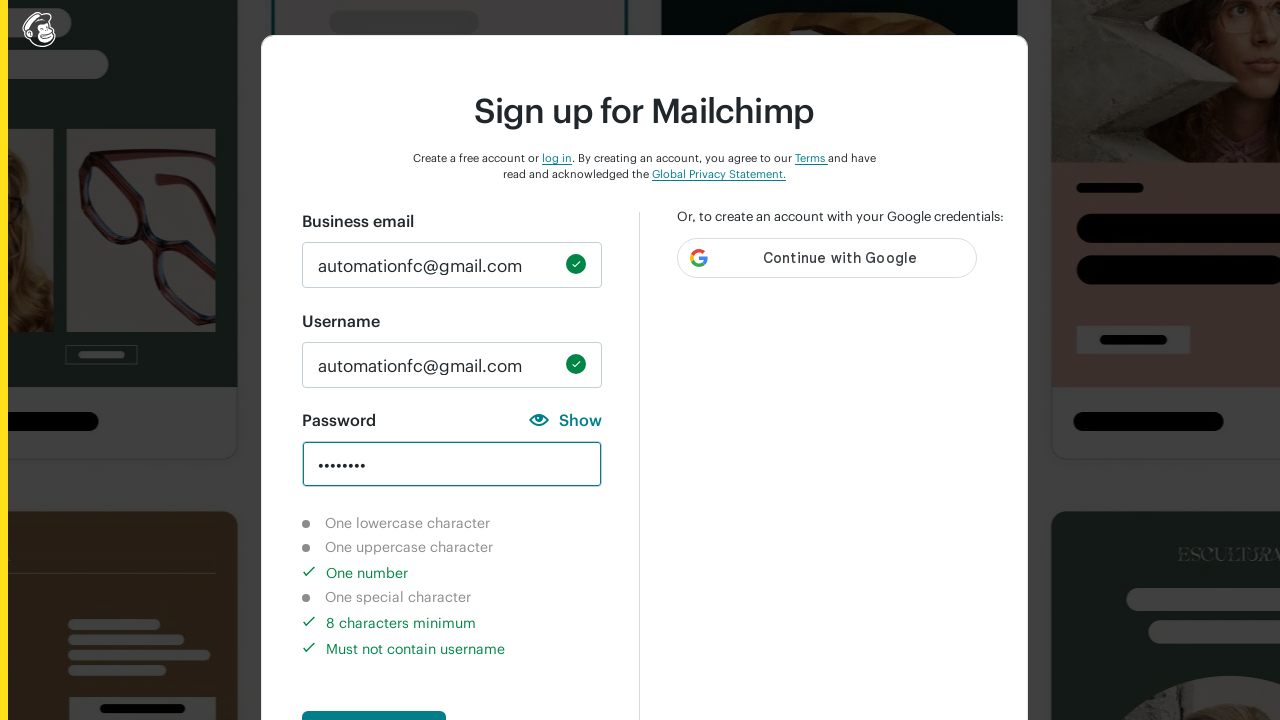

Cleared password field on #new_password
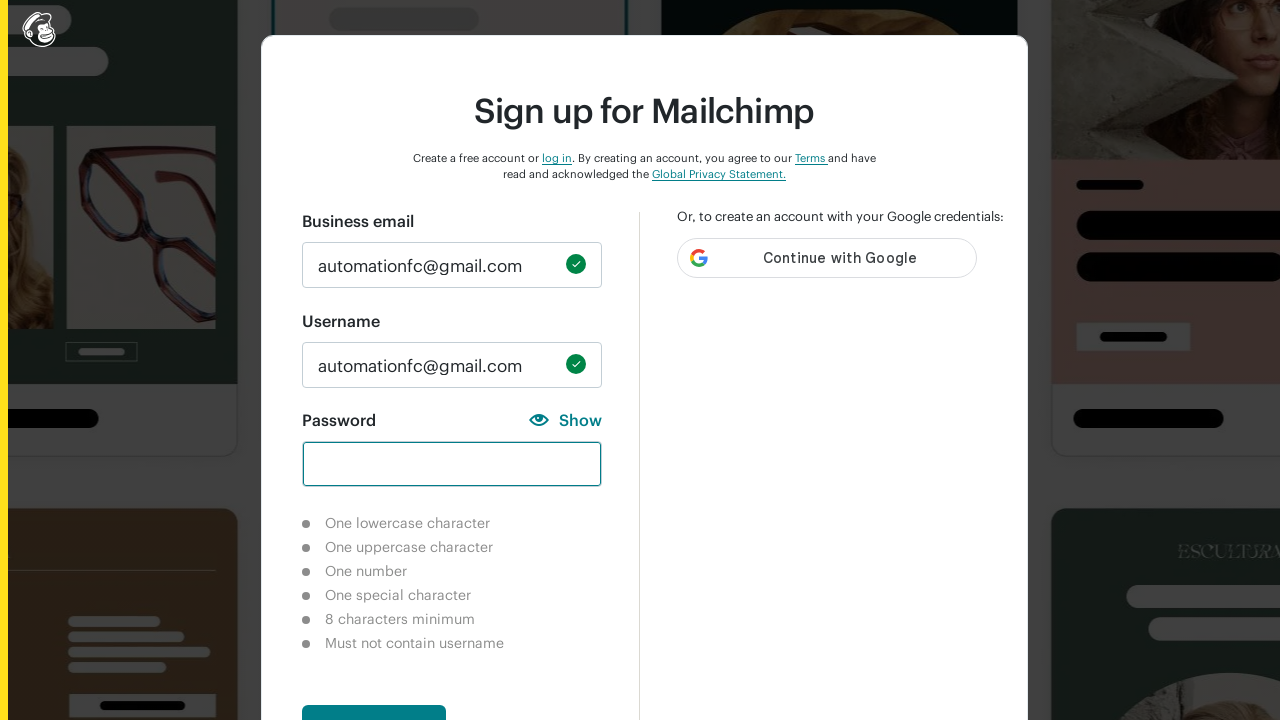

Filled password field with valid password '123abcAbc!!!' on #new_password
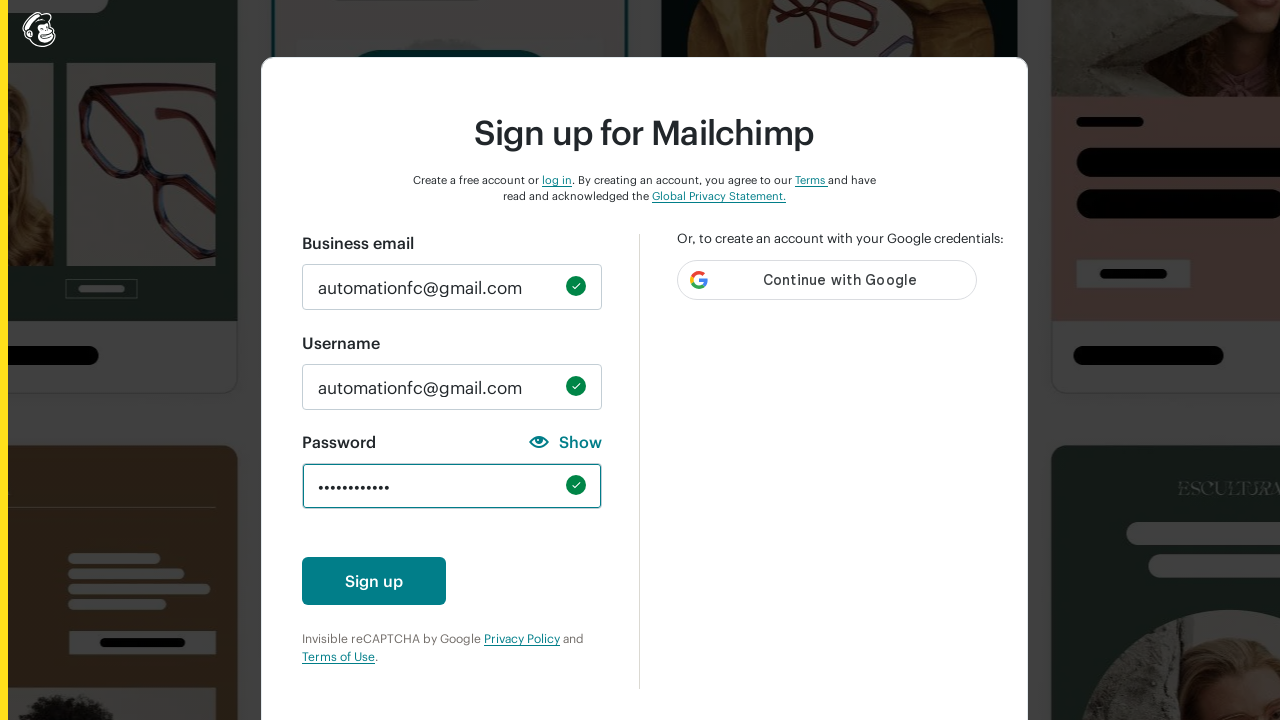

Verified lowercase indicator is hidden when all requirements met
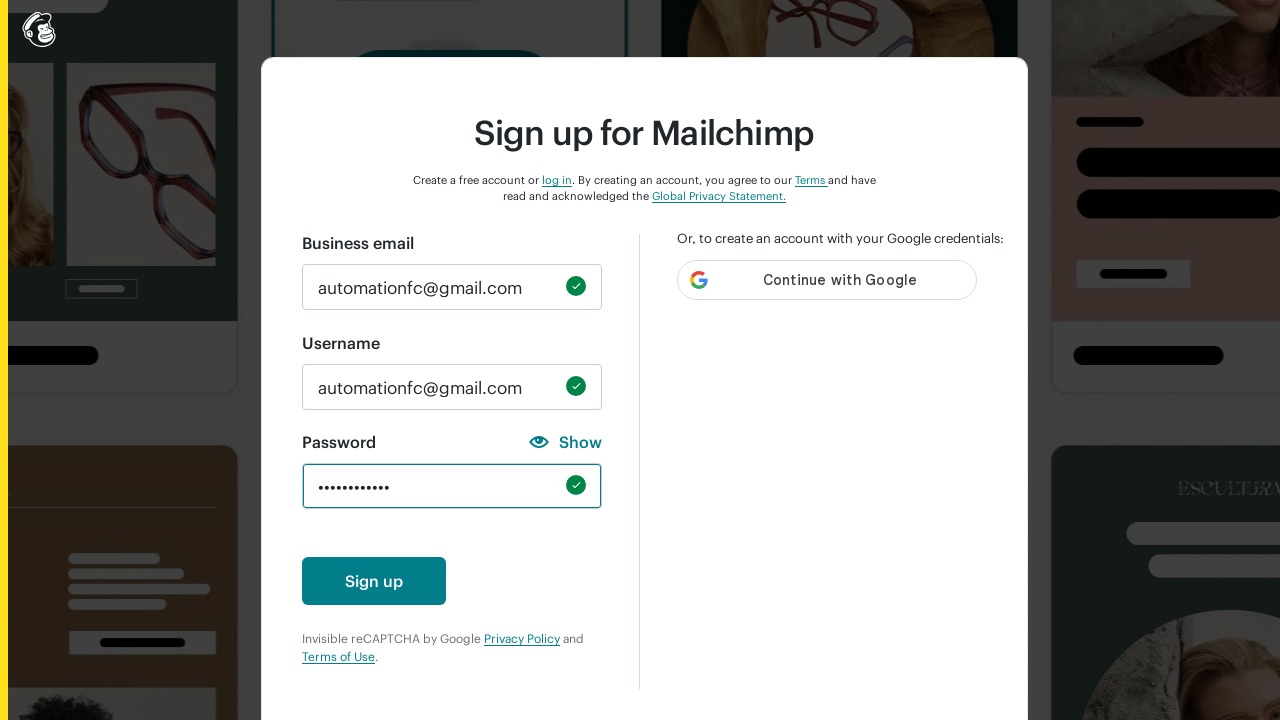

Verified uppercase indicator is hidden when all requirements met
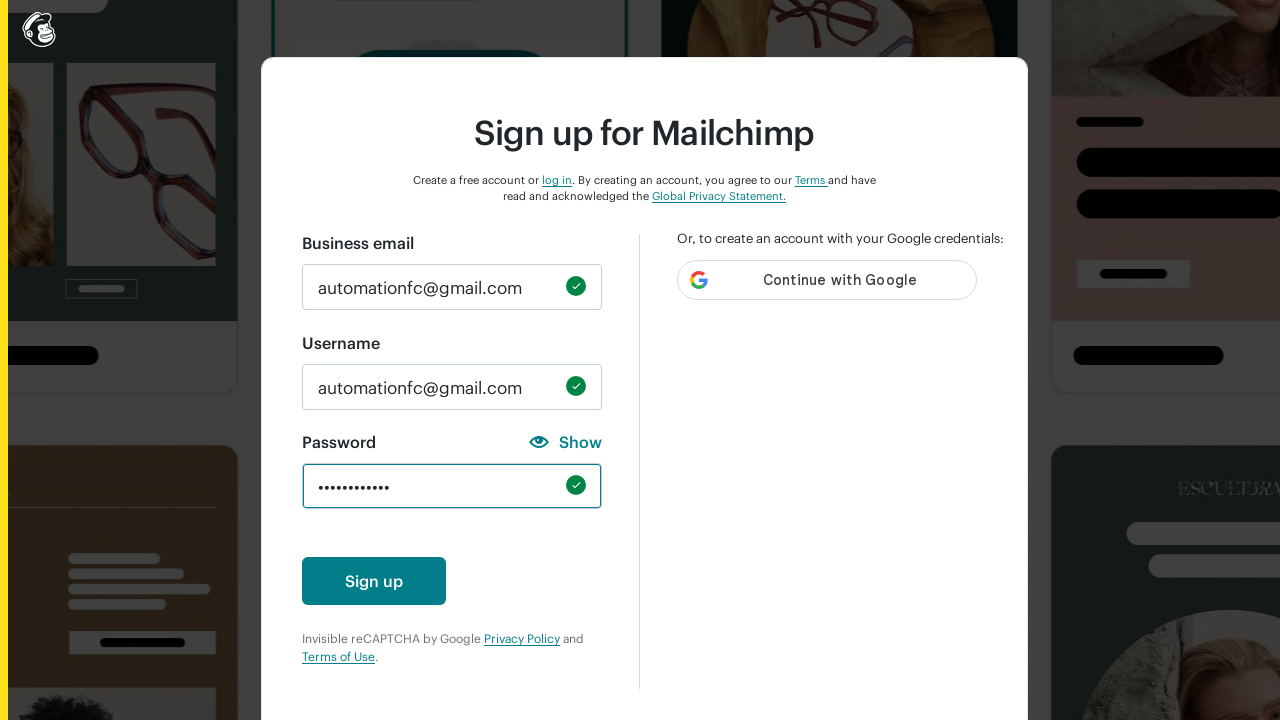

Verified number indicator is hidden when all requirements met
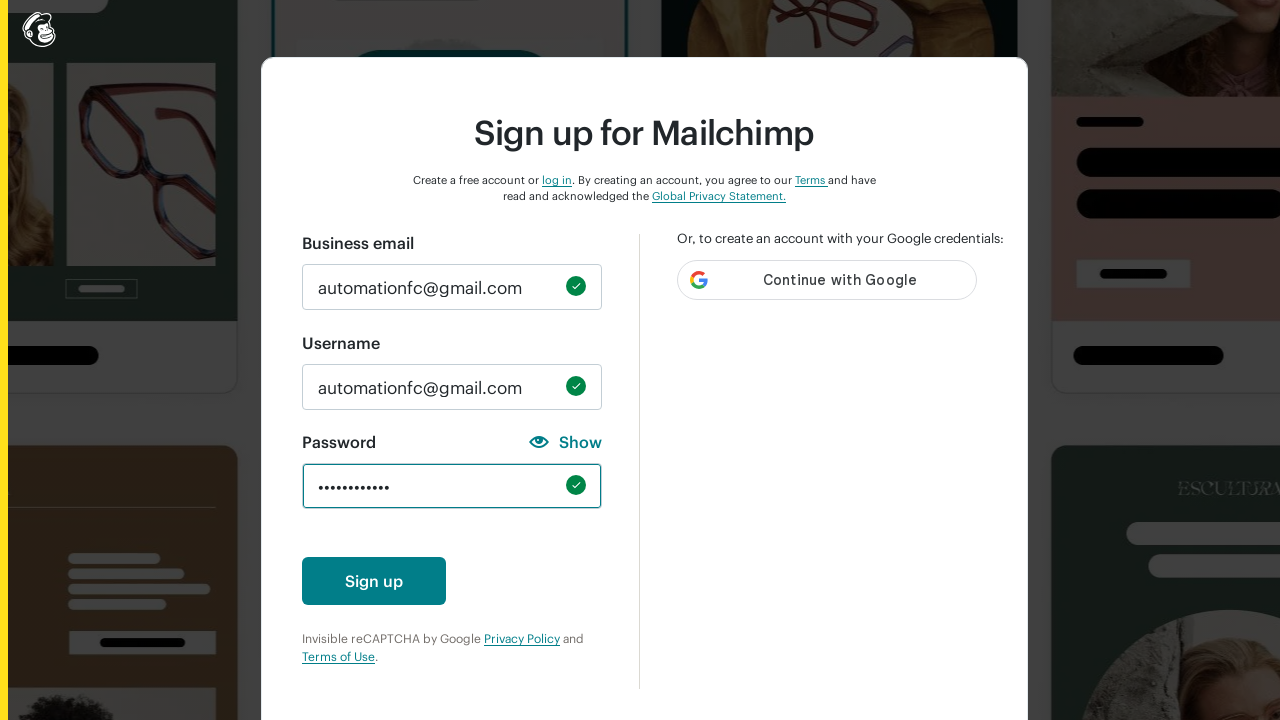

Verified special character indicator is hidden when all requirements met
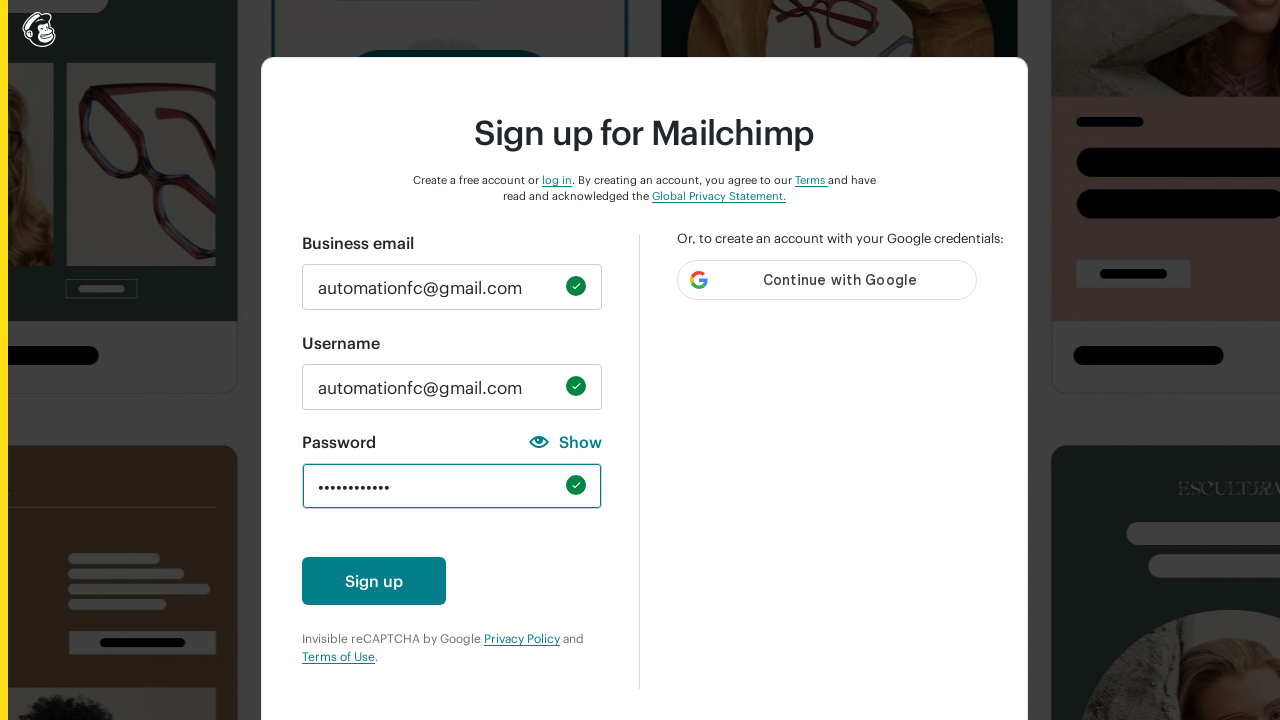

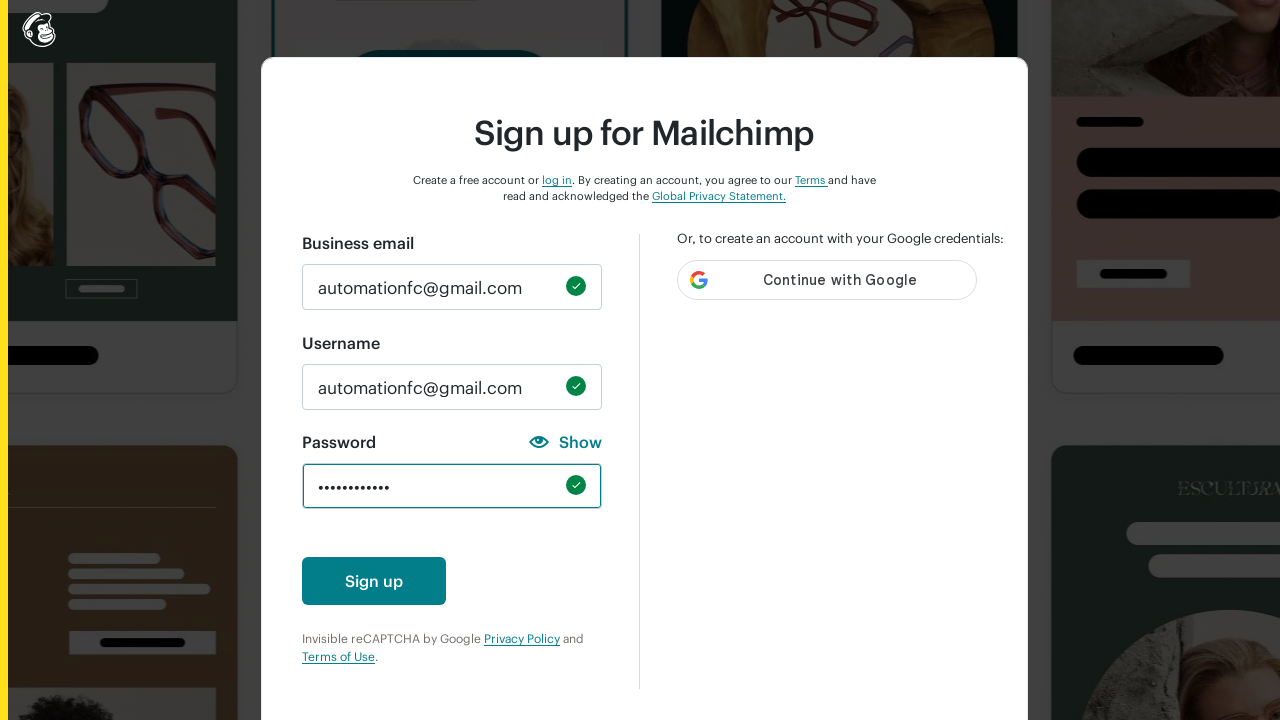